Tests window handling by clicking a link that opens a new window, switching to the new window, verifying its title and URL, closing it, and switching back to the original window to verify its title.

Starting URL: https://the-internet.herokuapp.com/windows

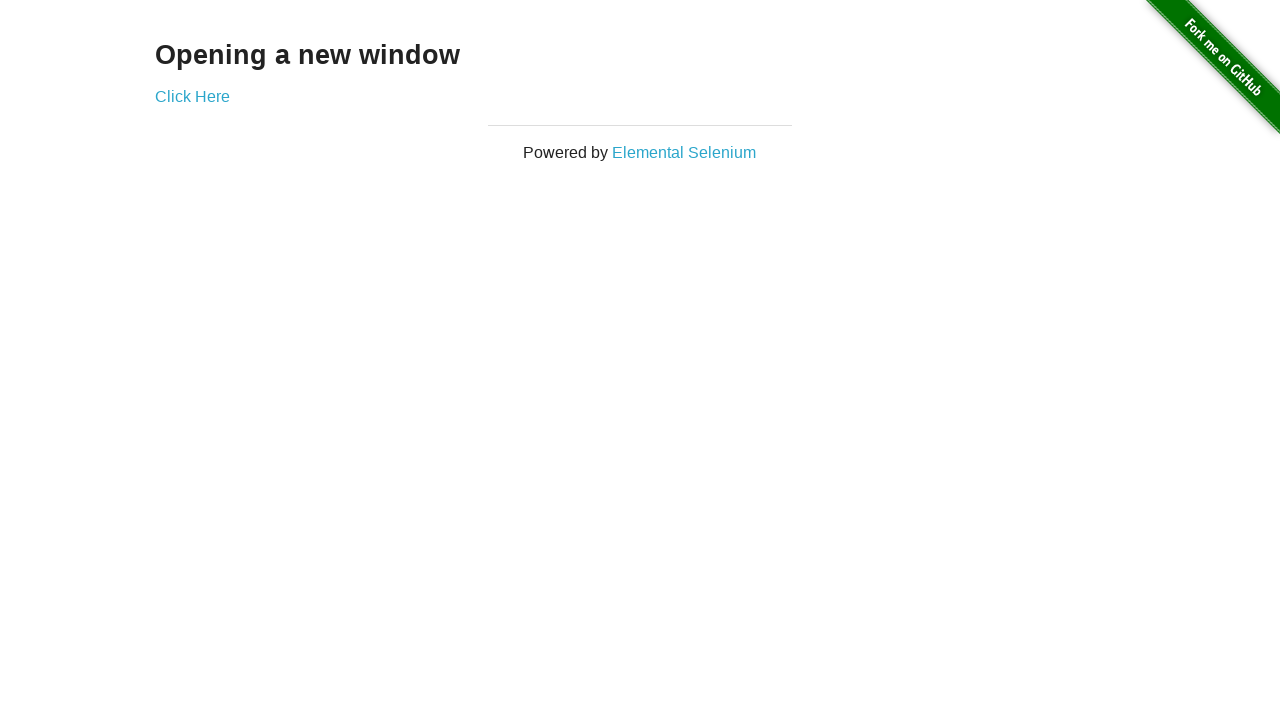

Clicked 'Click Here' link to open new window at (192, 96) on text=Click Here
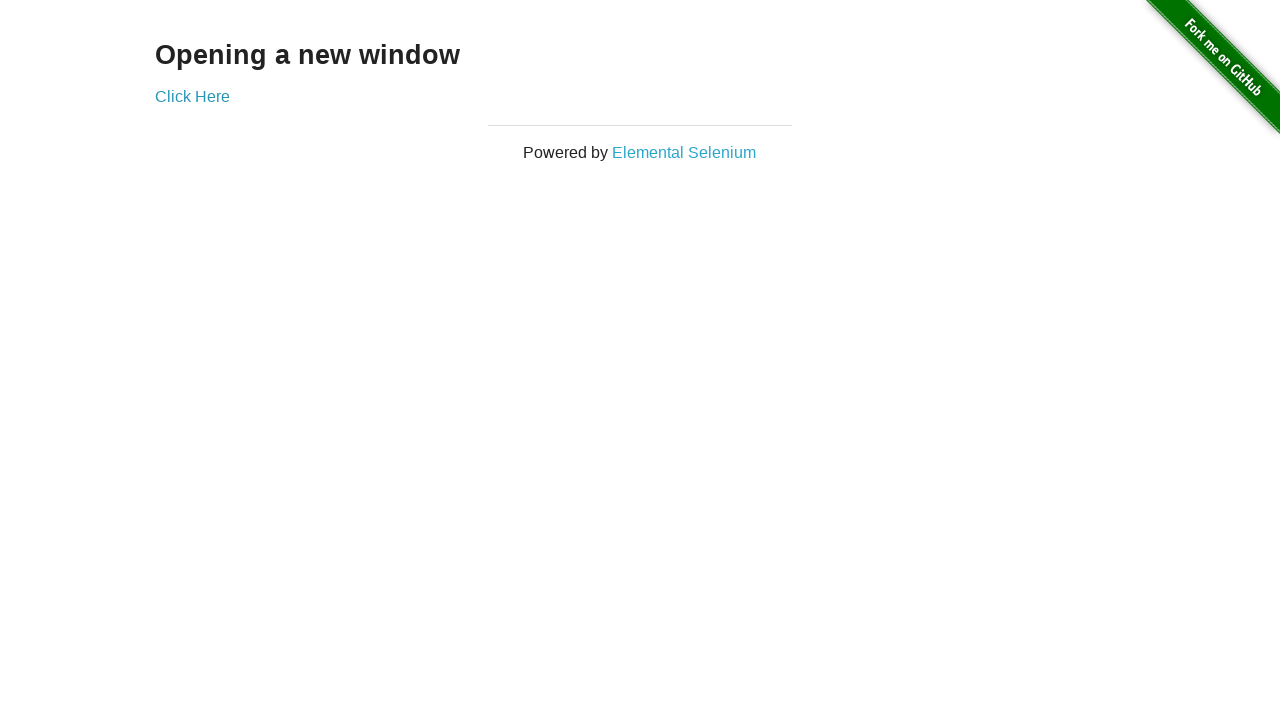

Captured new window page object
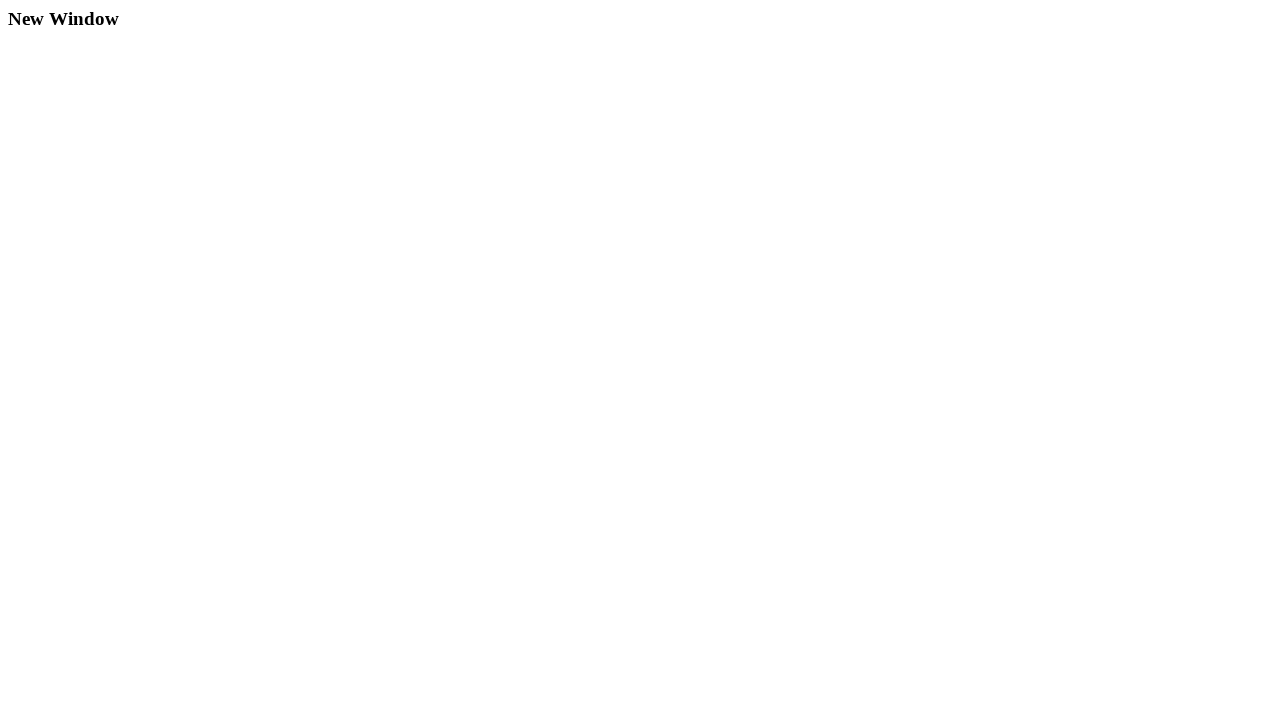

New window loaded successfully
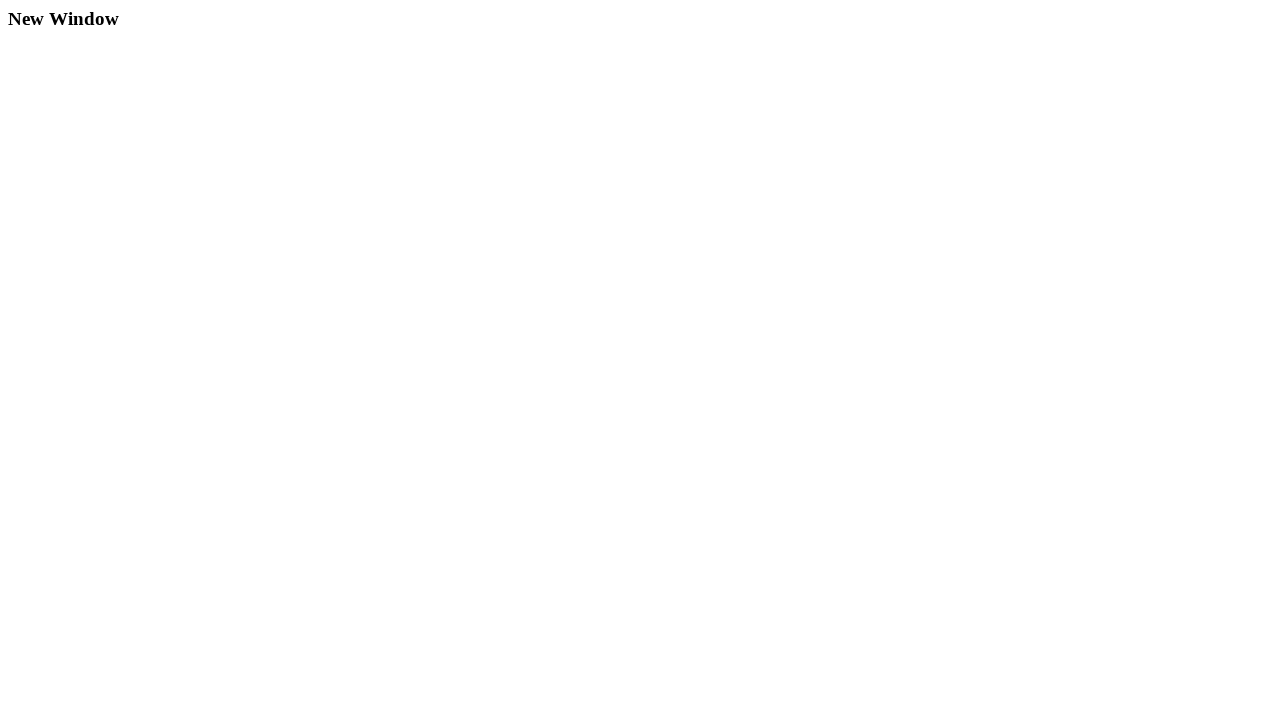

Verified new window title is 'New Window'
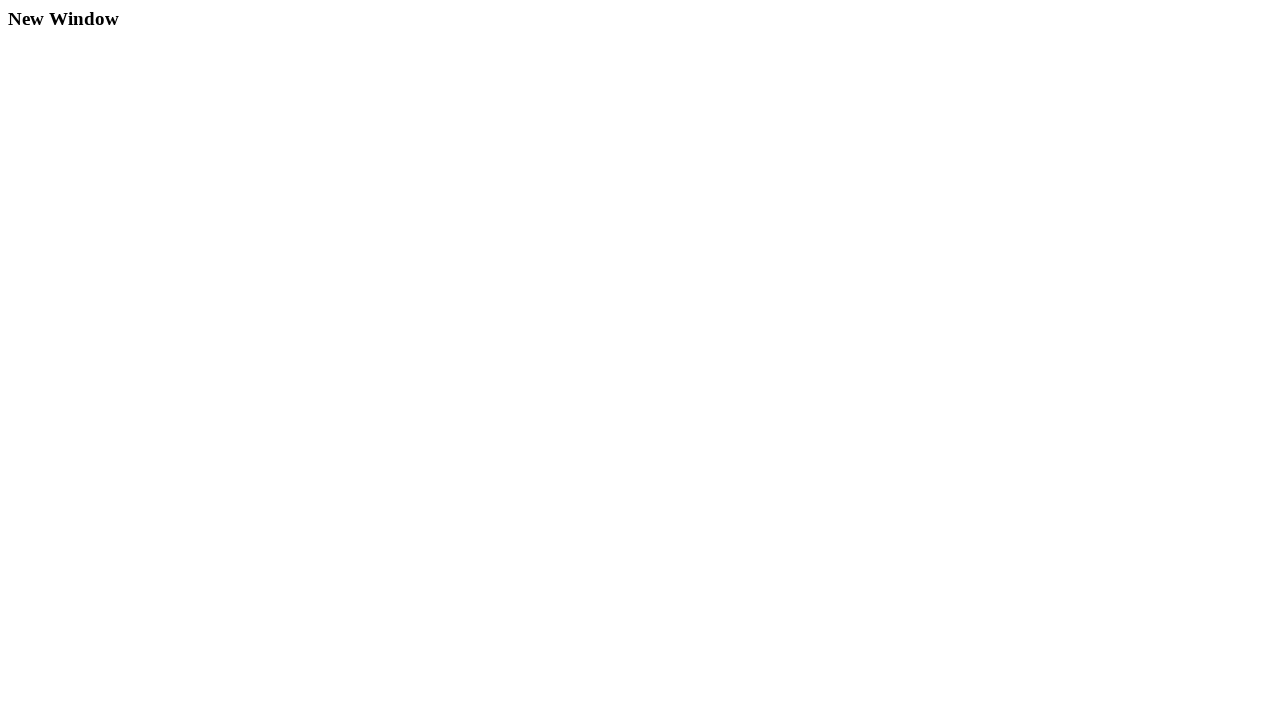

Verified new window URL contains 'new'
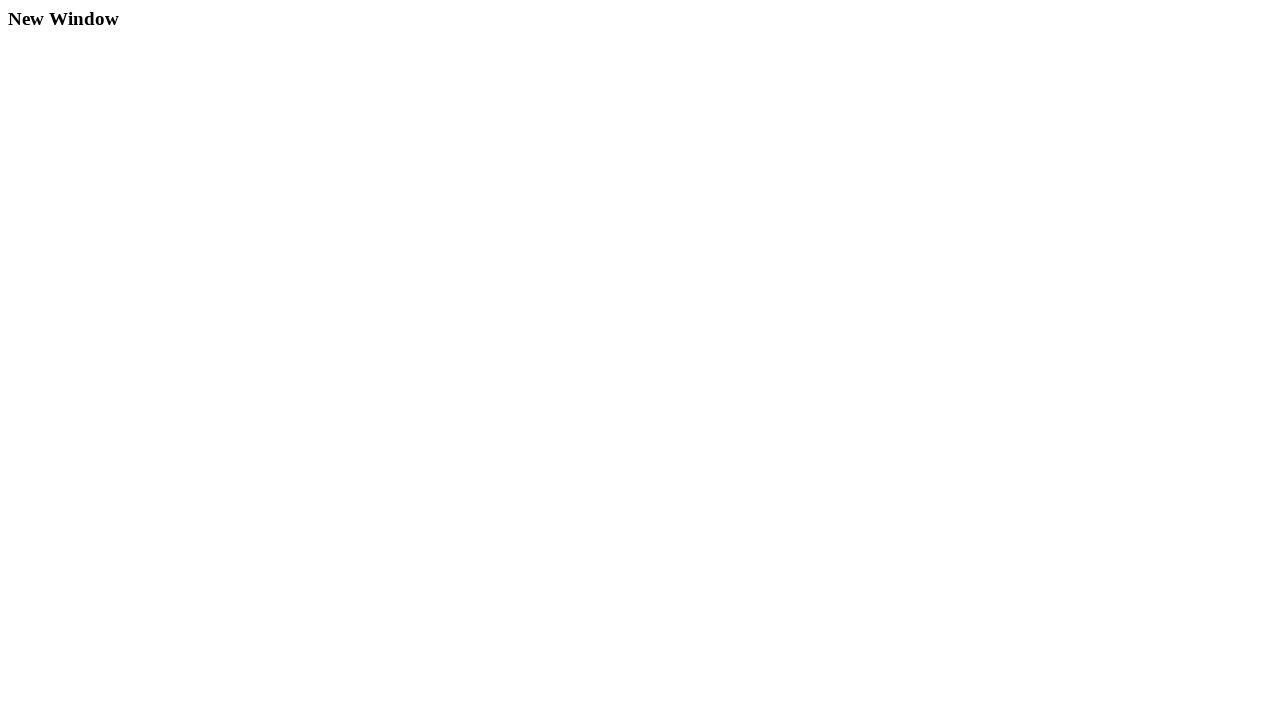

Closed new window
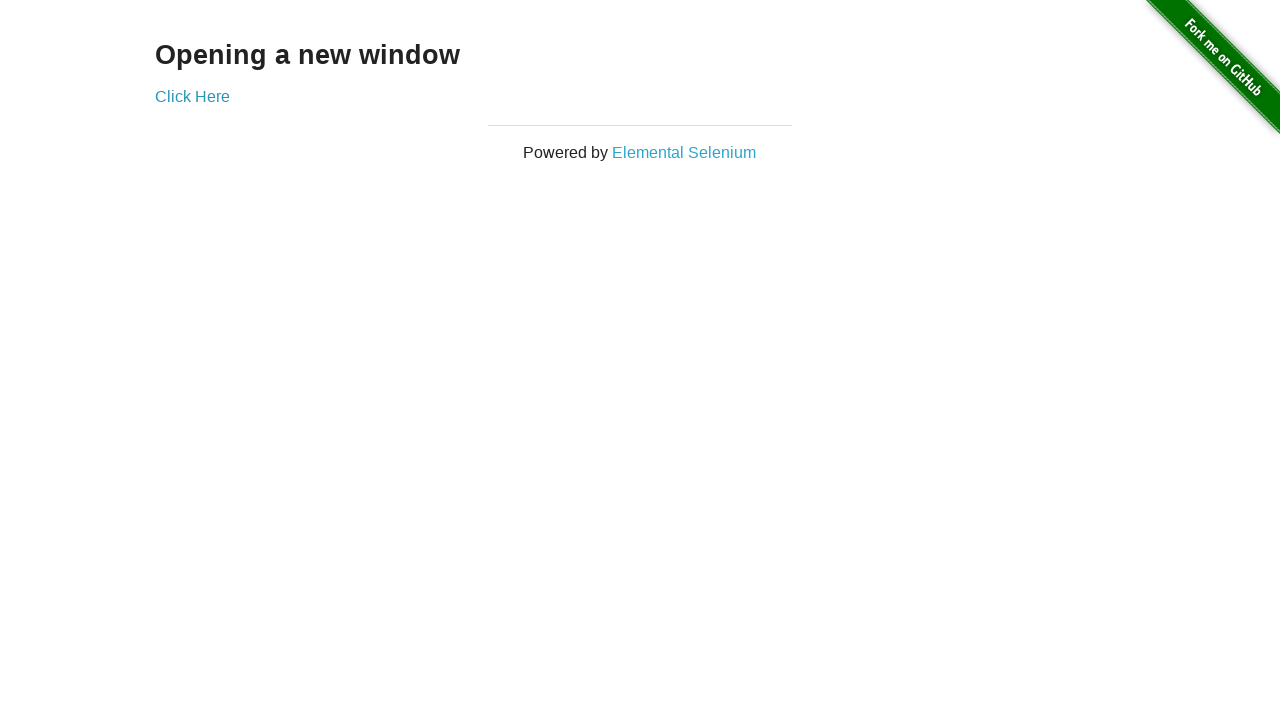

Verified original window title is 'The Internet'
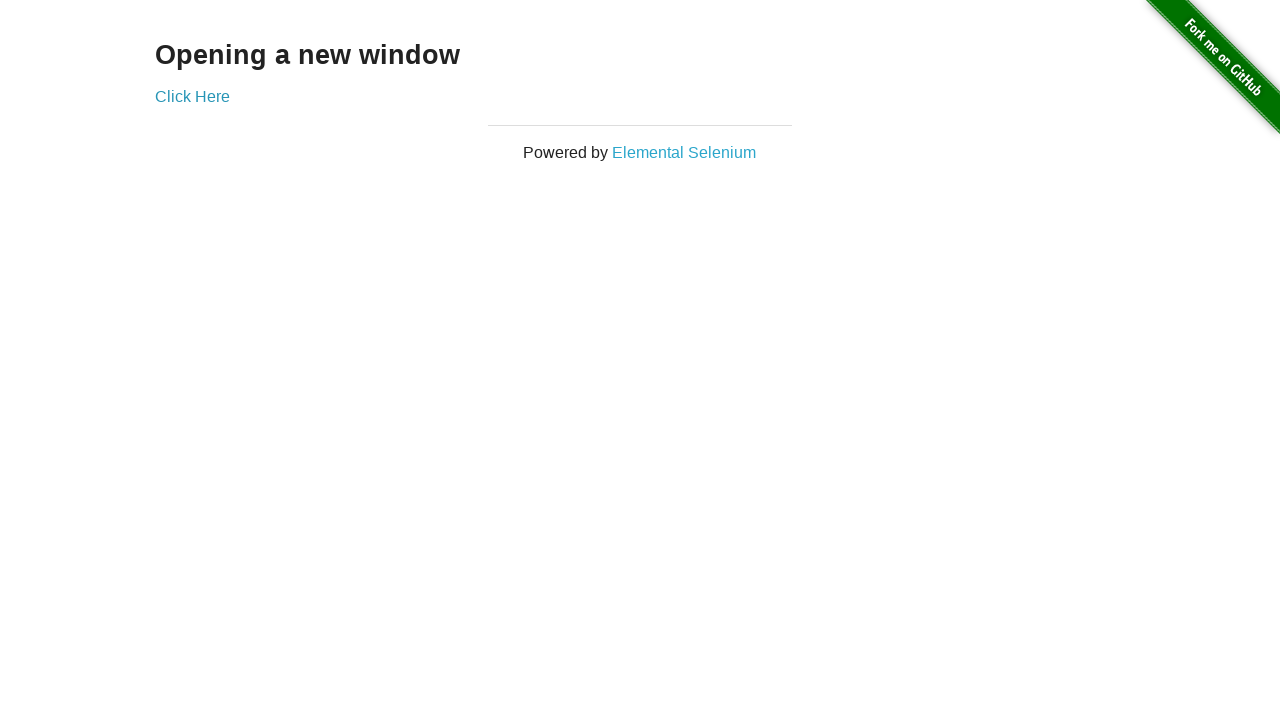

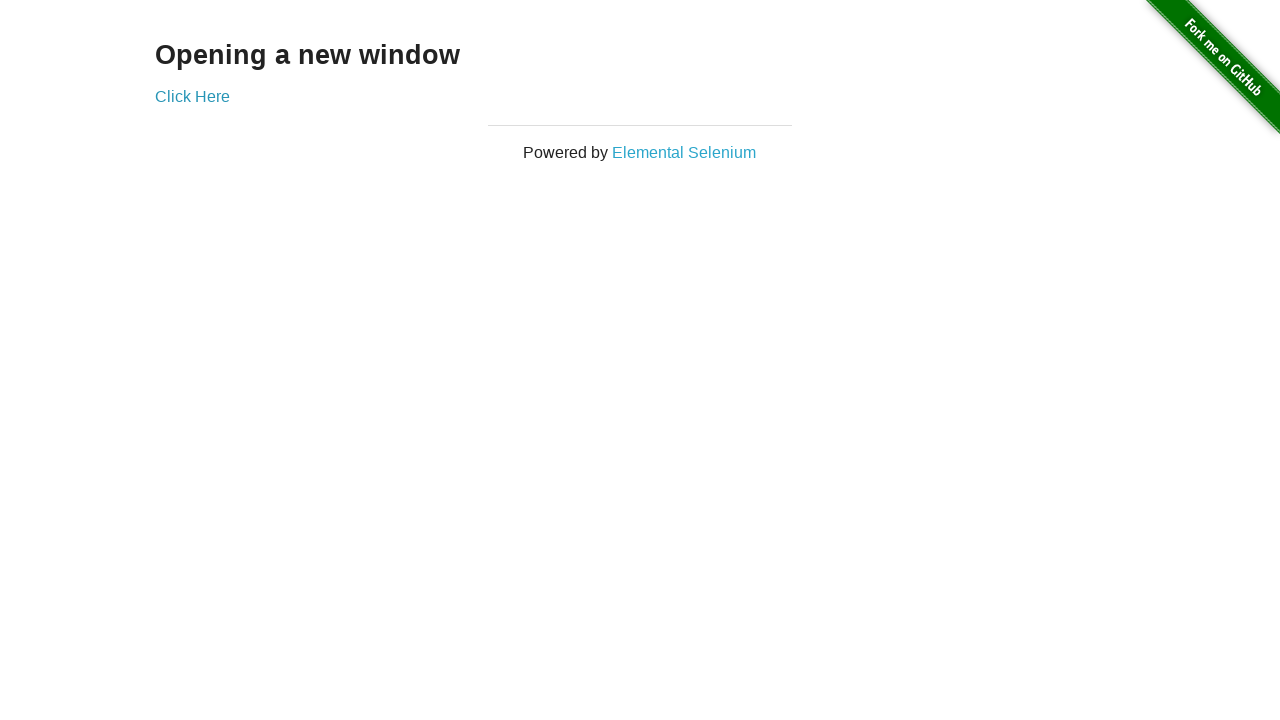